Tests table sorting functionality by clicking the first column header to sort the table, then verifies that the table data is sorted in ascending order

Starting URL: https://rahulshettyacademy.com/seleniumPractise/#/offers

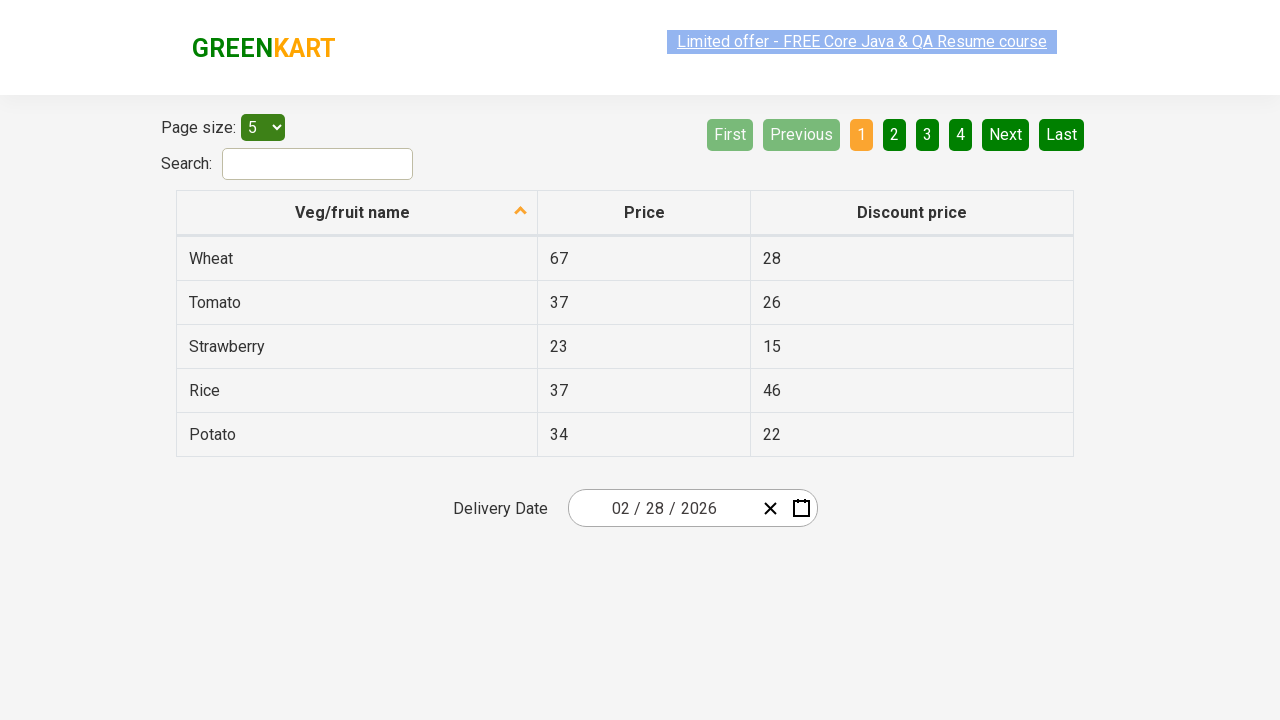

Navigated to the offers page
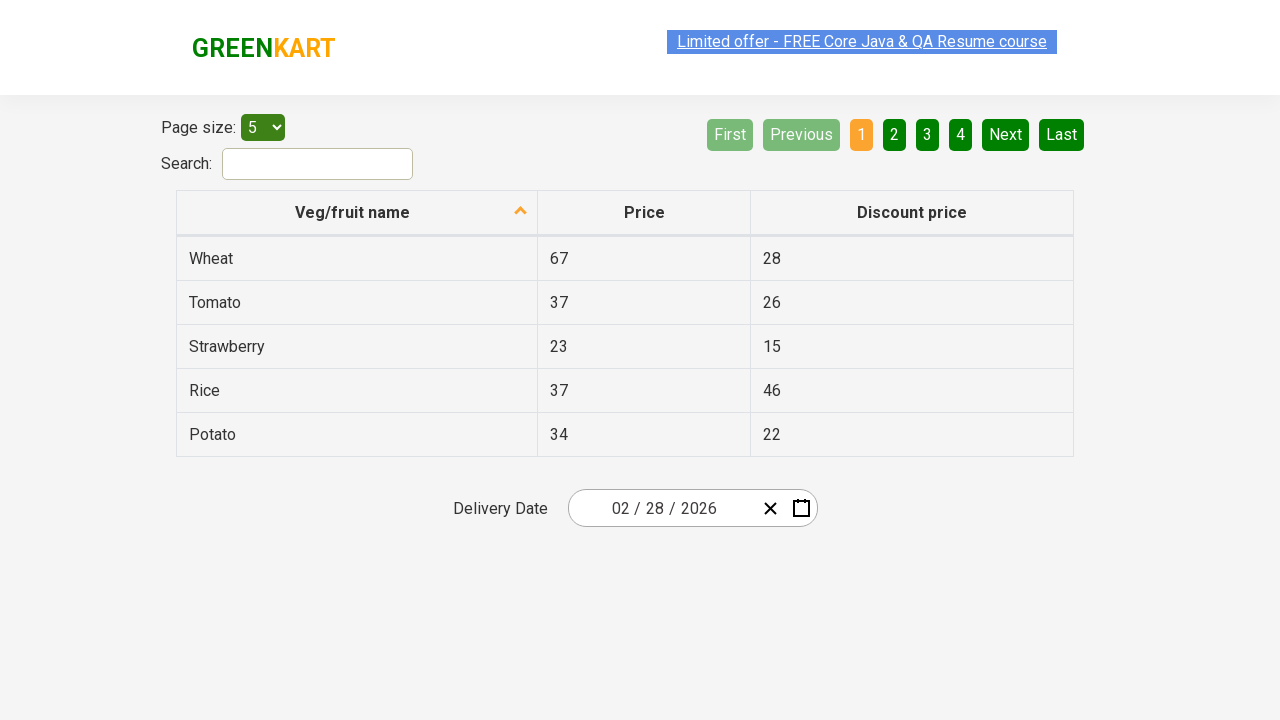

Clicked the first column header to sort the table at (357, 213) on th[role='columnheader']:first-of-type
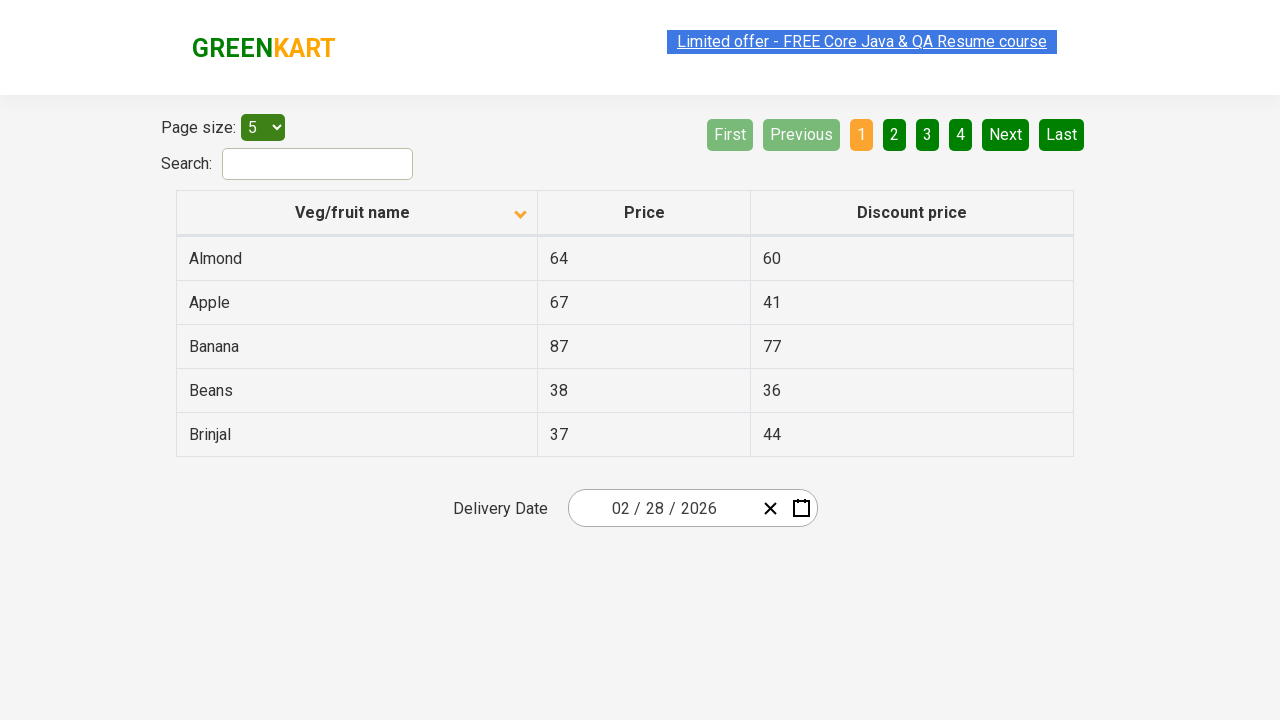

Table rows loaded and are visible
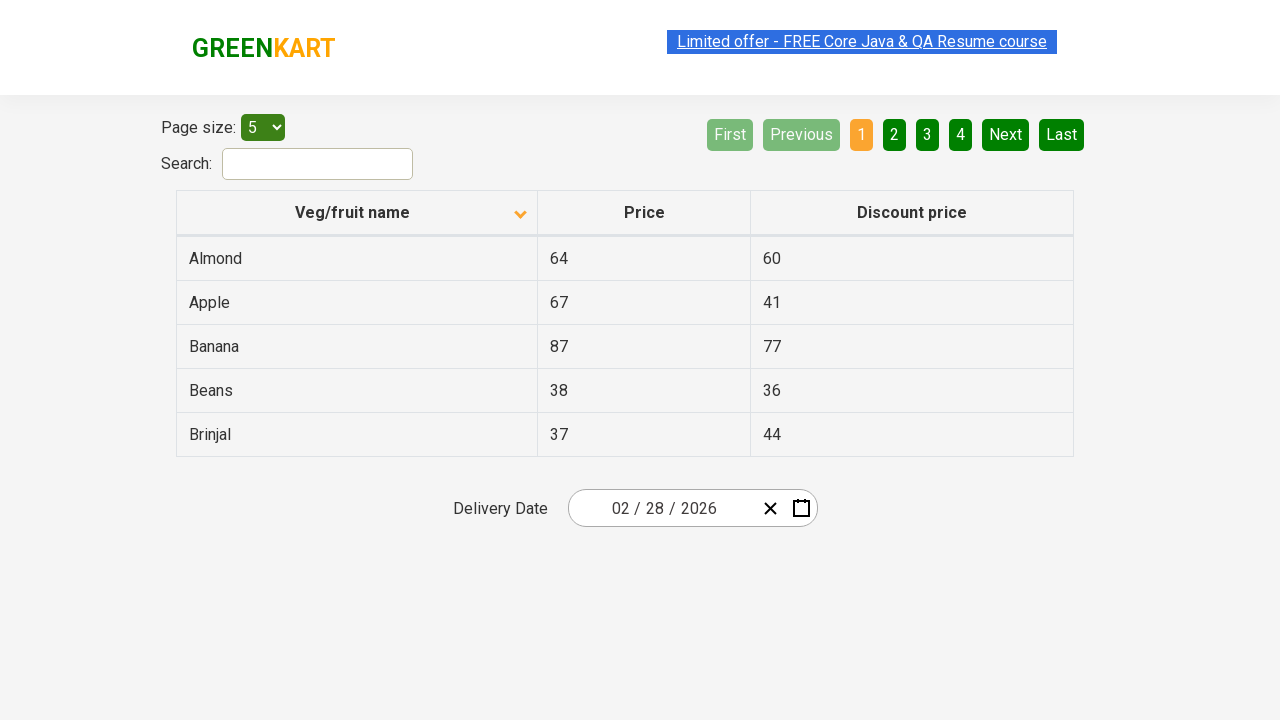

Retrieved all rows from the first column
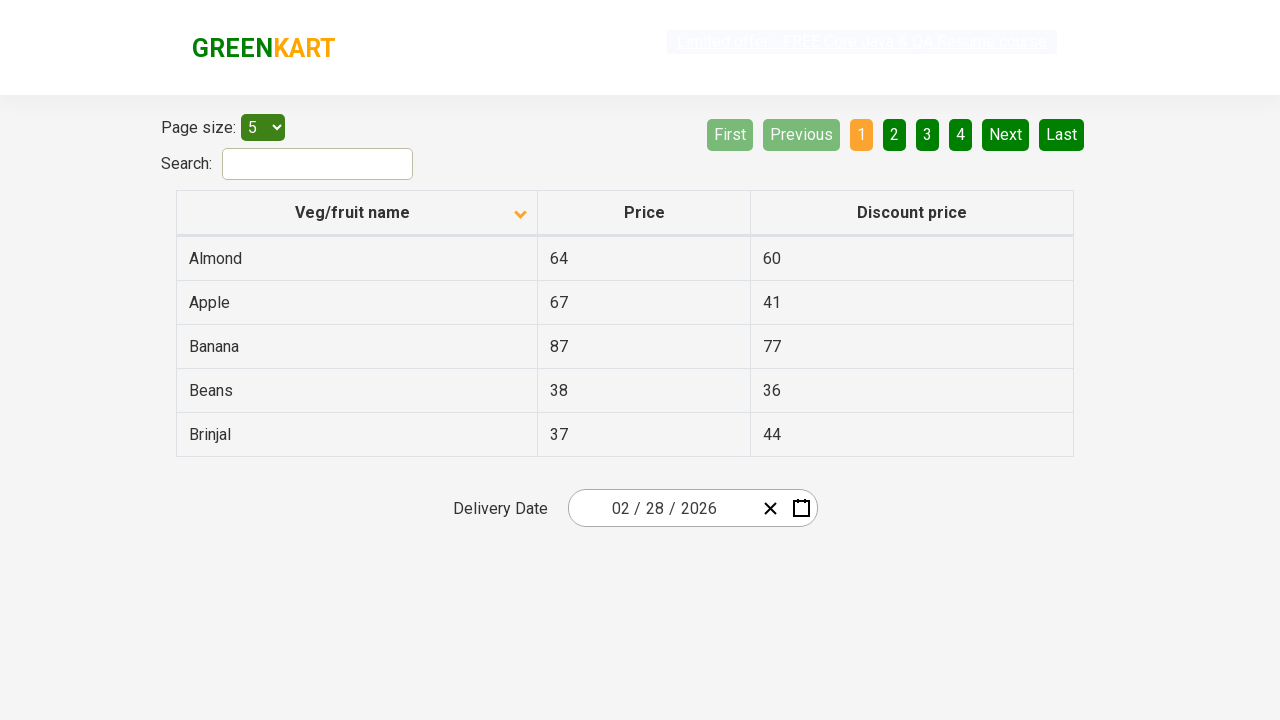

Extracted text content from 5 rows
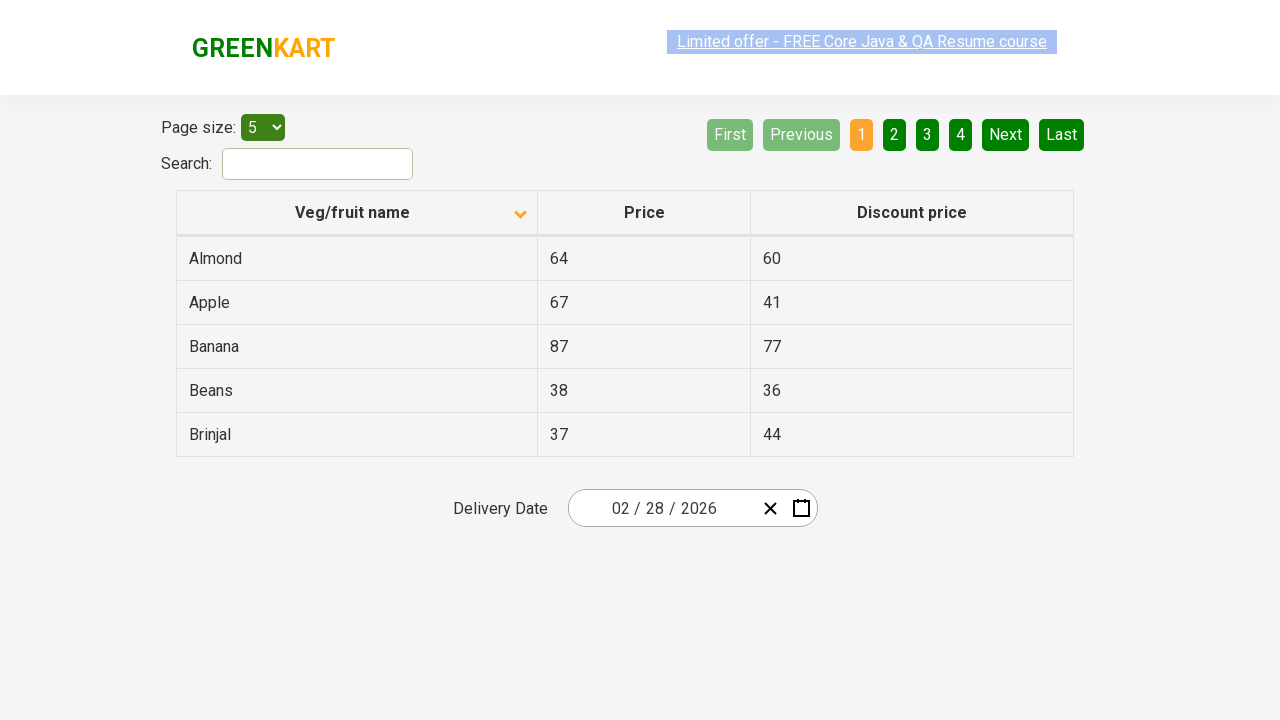

Verified that table data is sorted in ascending order
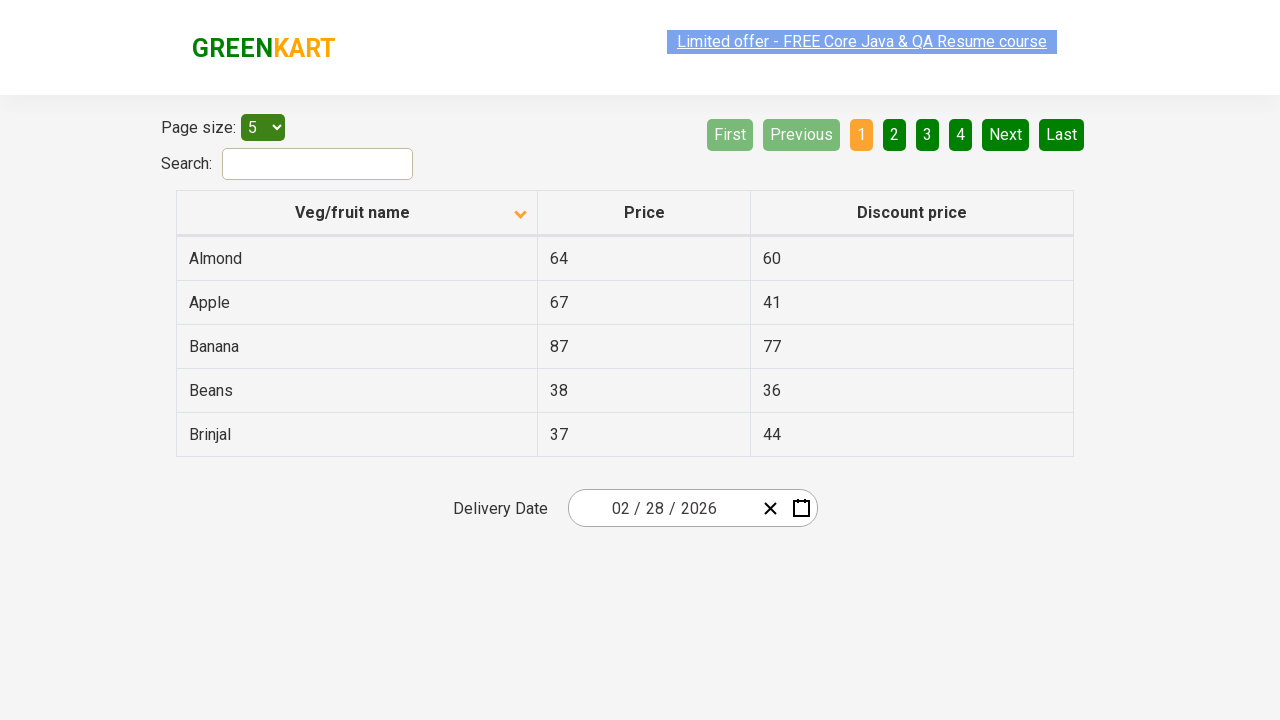

Confirmed that items containing 'Beans' exist in the table
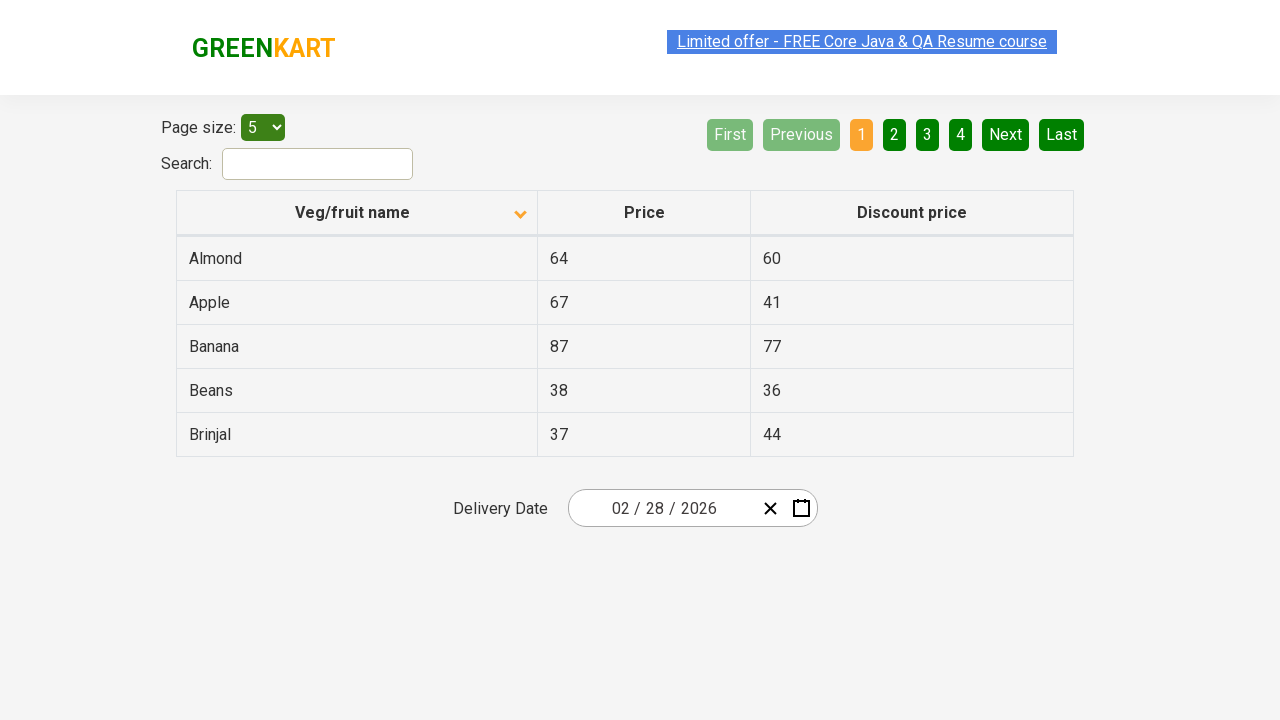

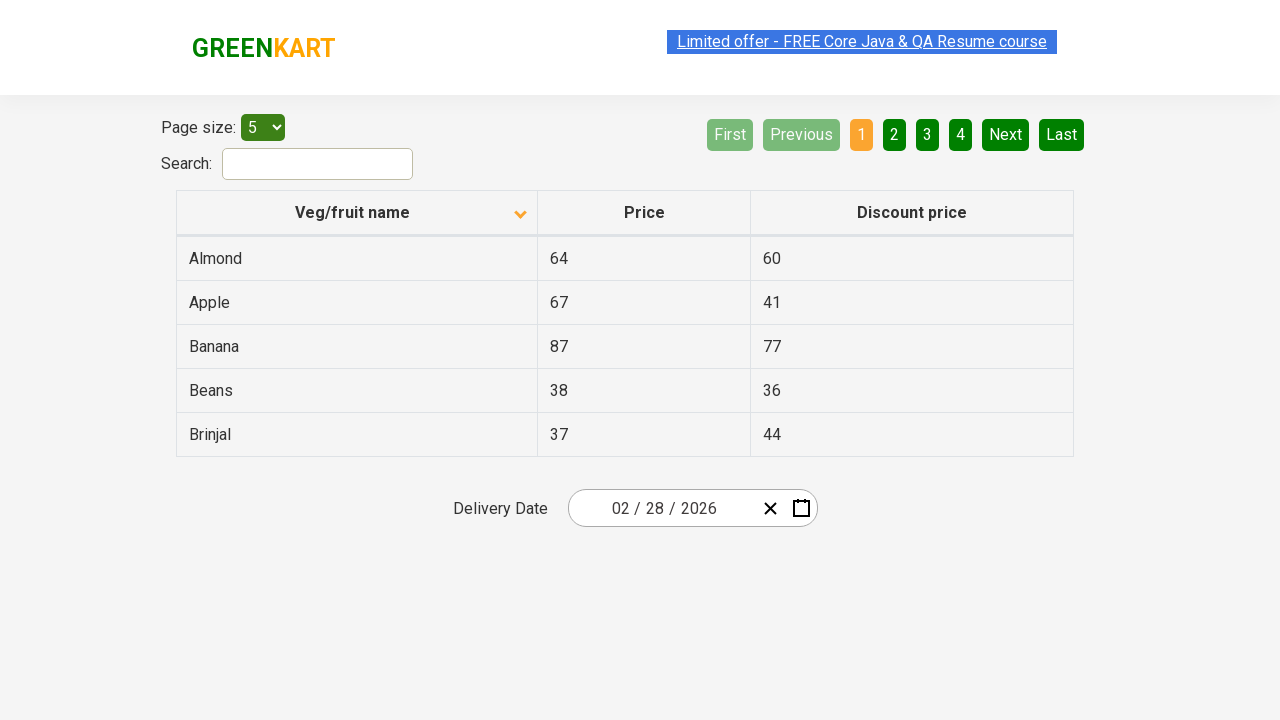